Tests drag and drop functionality by dragging an element and dropping it onto a target droppable area within an iframe on the jQuery UI demo page

Starting URL: https://jqueryui.com/droppable/

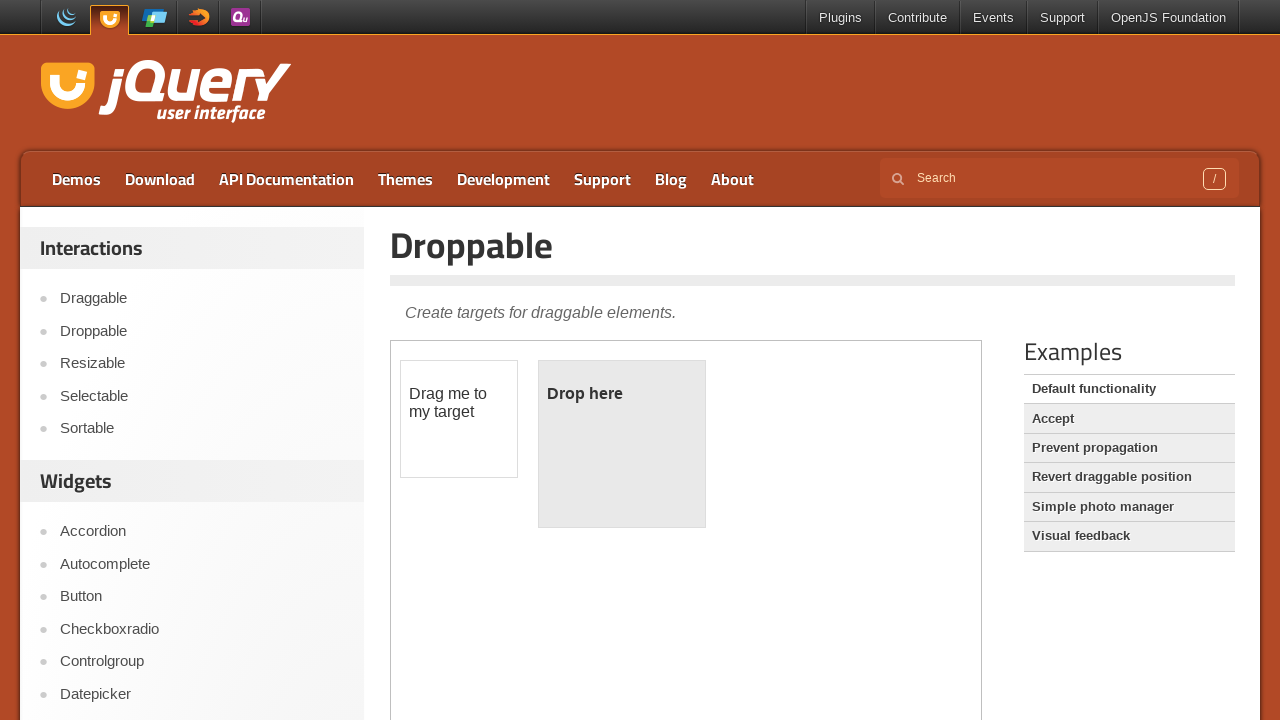

Located the demo iframe for drag and drop test
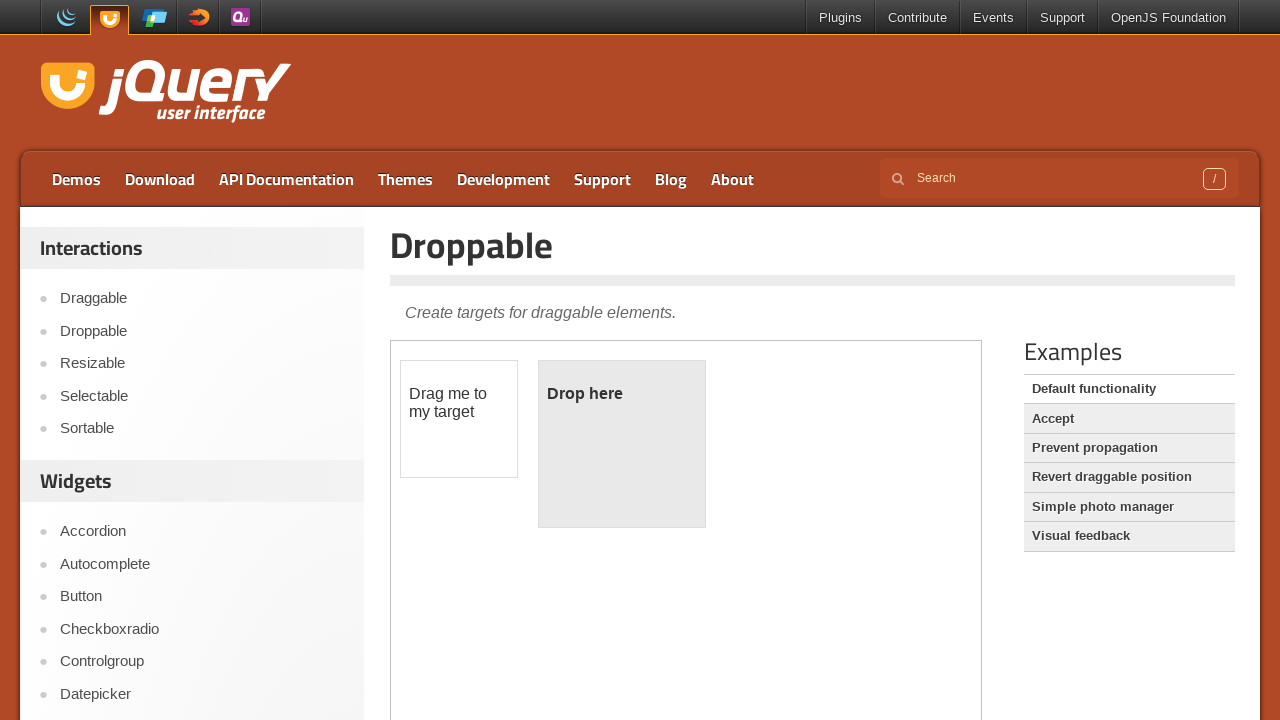

Located the draggable element with id 'draggable'
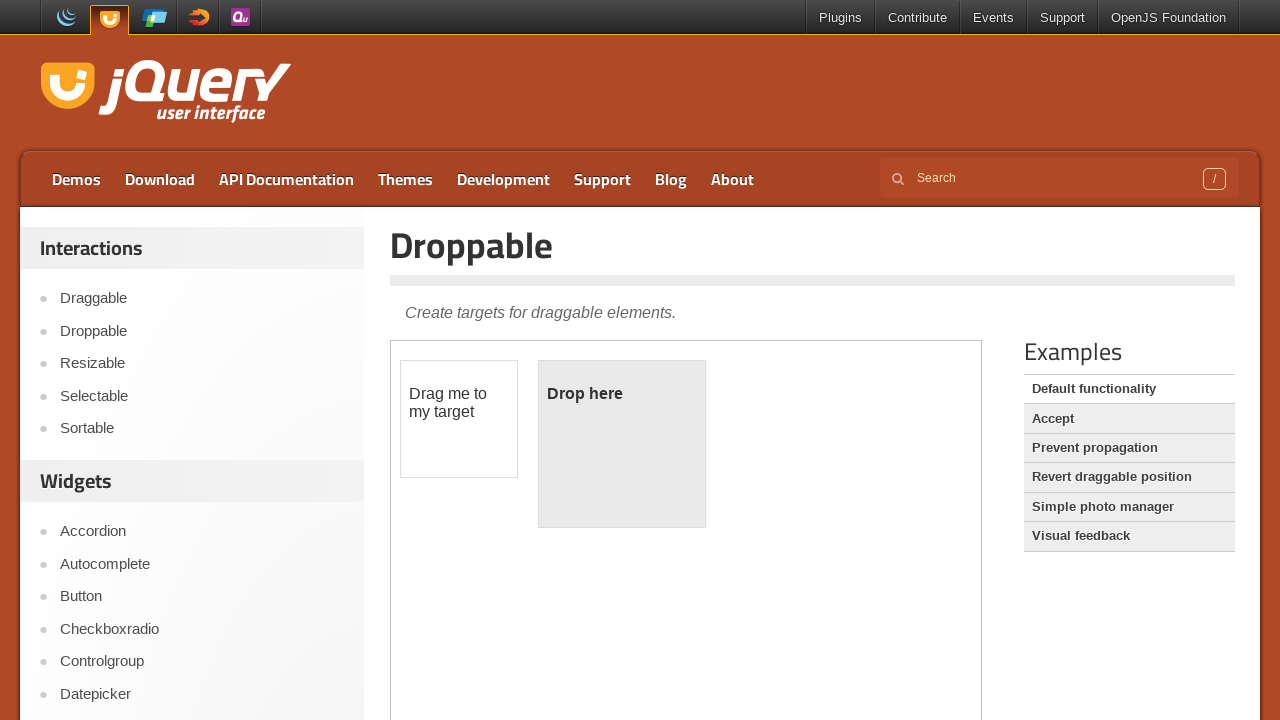

Located the droppable target element with id 'droppable'
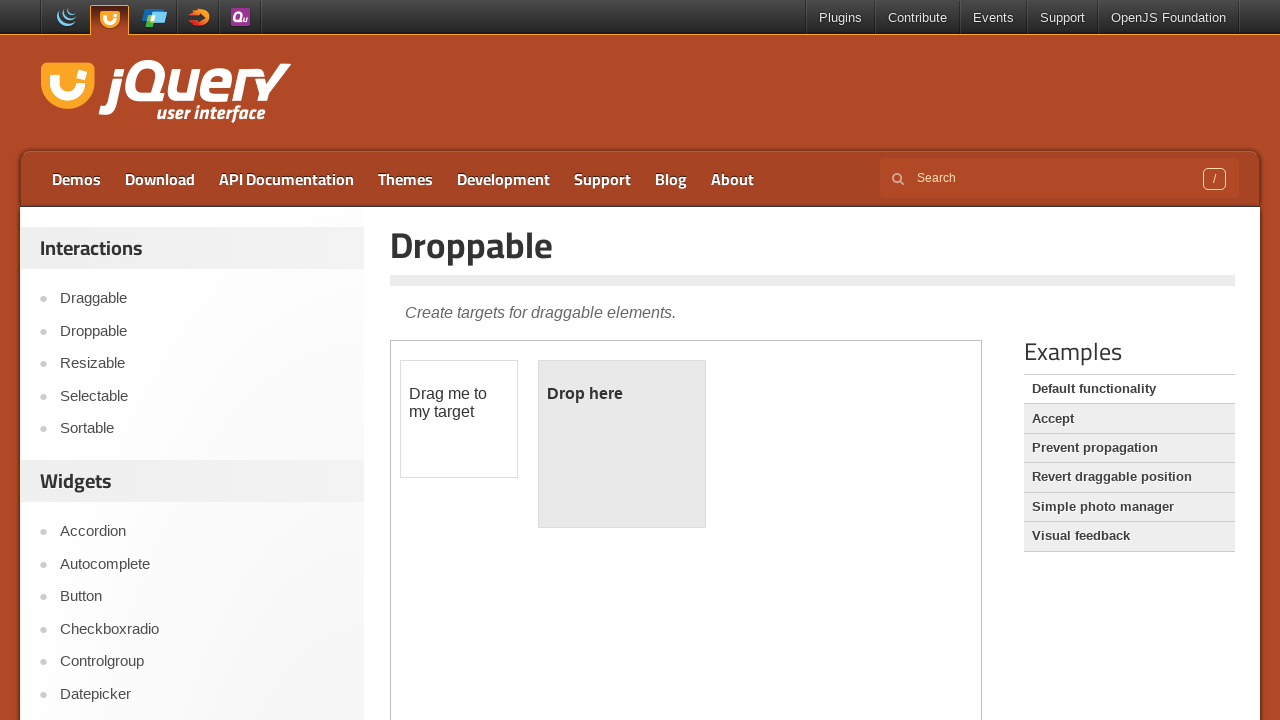

Dragged the draggable element and dropped it onto the droppable target at (622, 444)
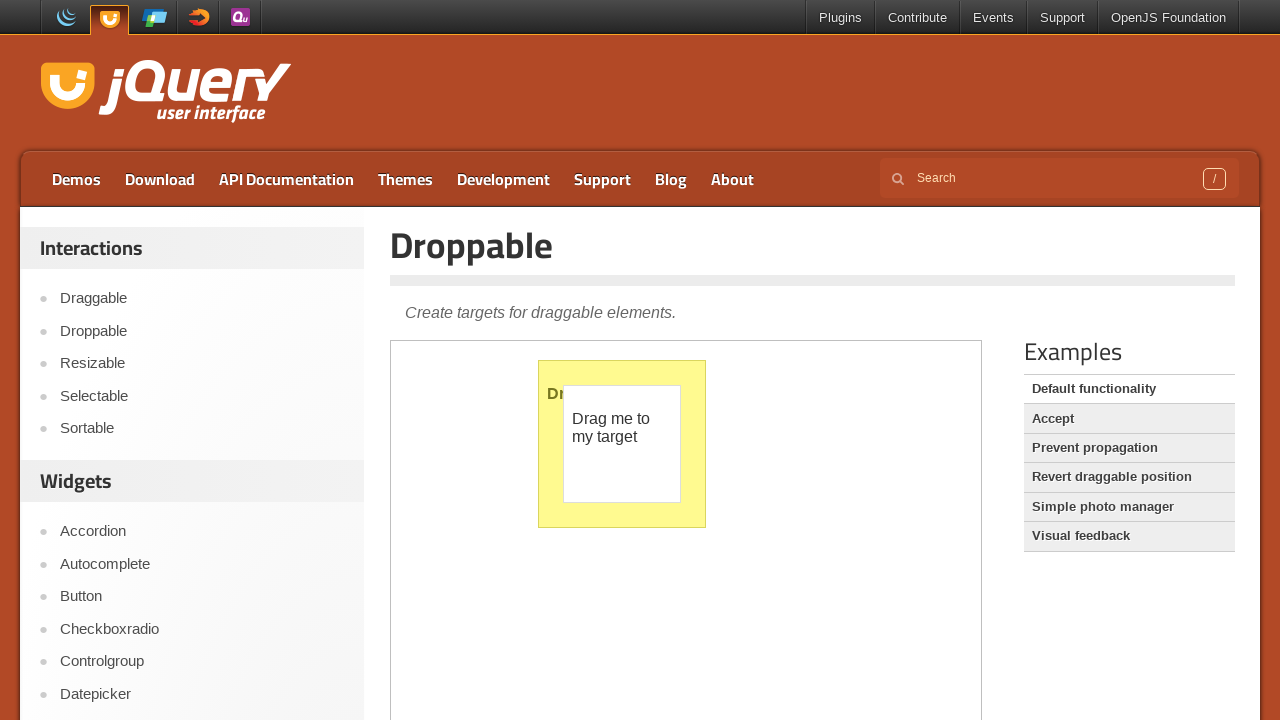

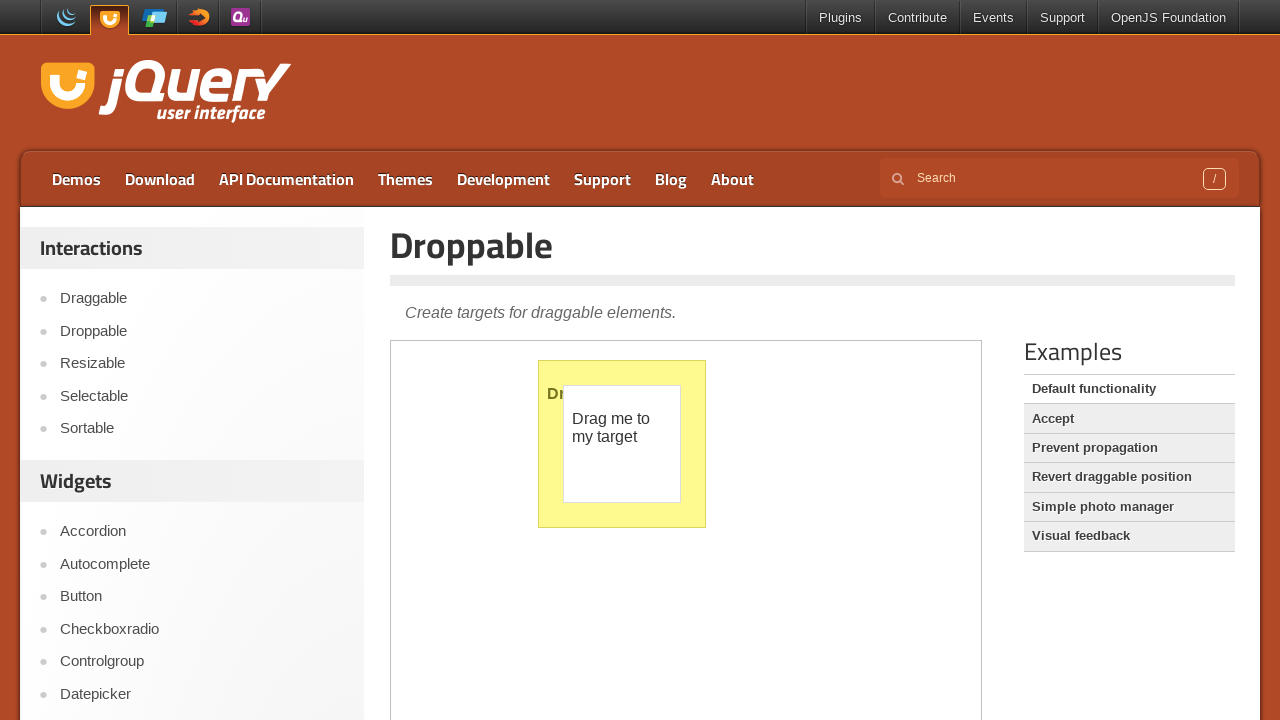